Tests the ToolsQA enrollment form by filling in personal details including first name, email, mobile number, selecting a country from dropdown, entering city, and adding a message.

Starting URL: https://www.toolsqa.com/selenium-training?q=banner#enroll-form

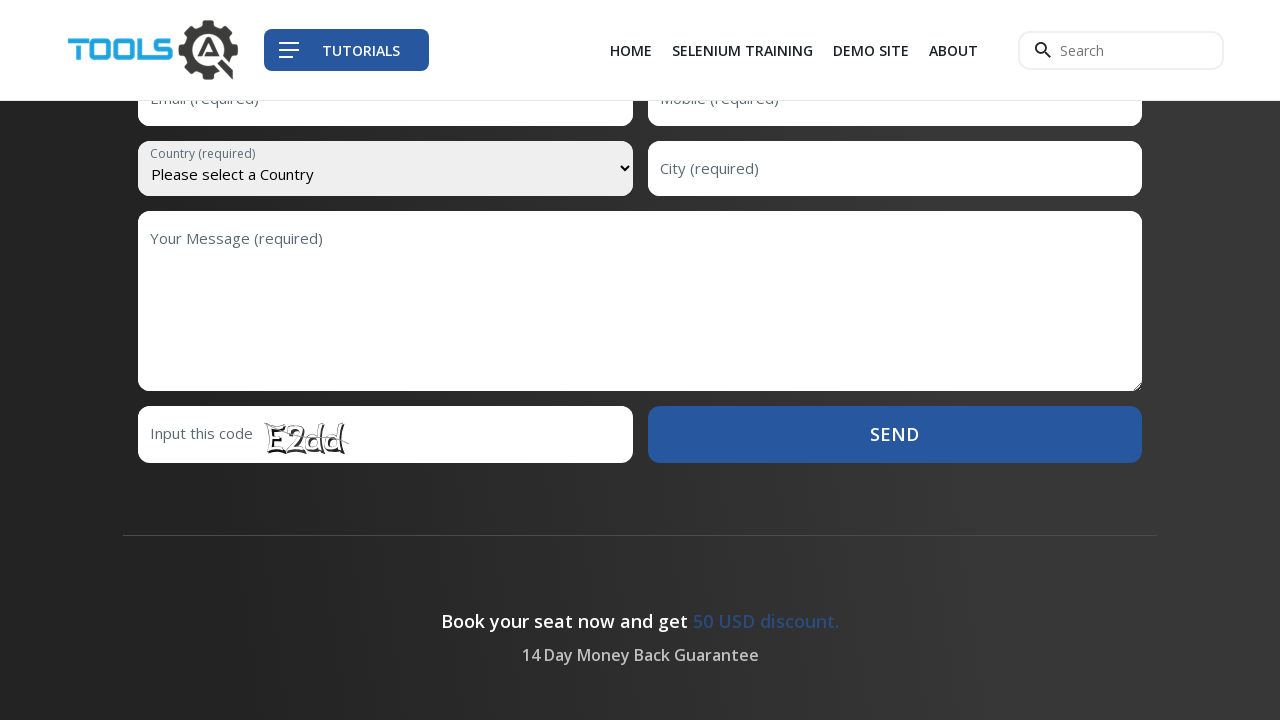

Filled first name field with 'Krishna' on #first-name
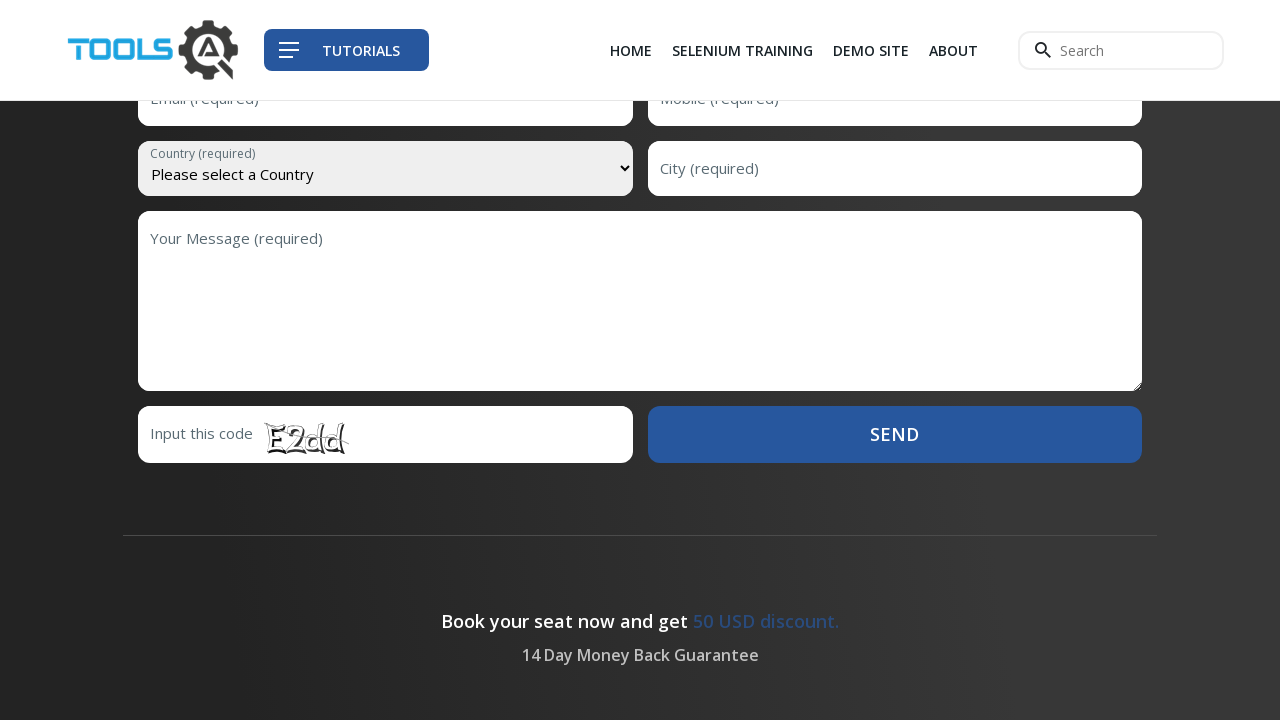

Filled email field with 'ak123@gmail.com' on #email
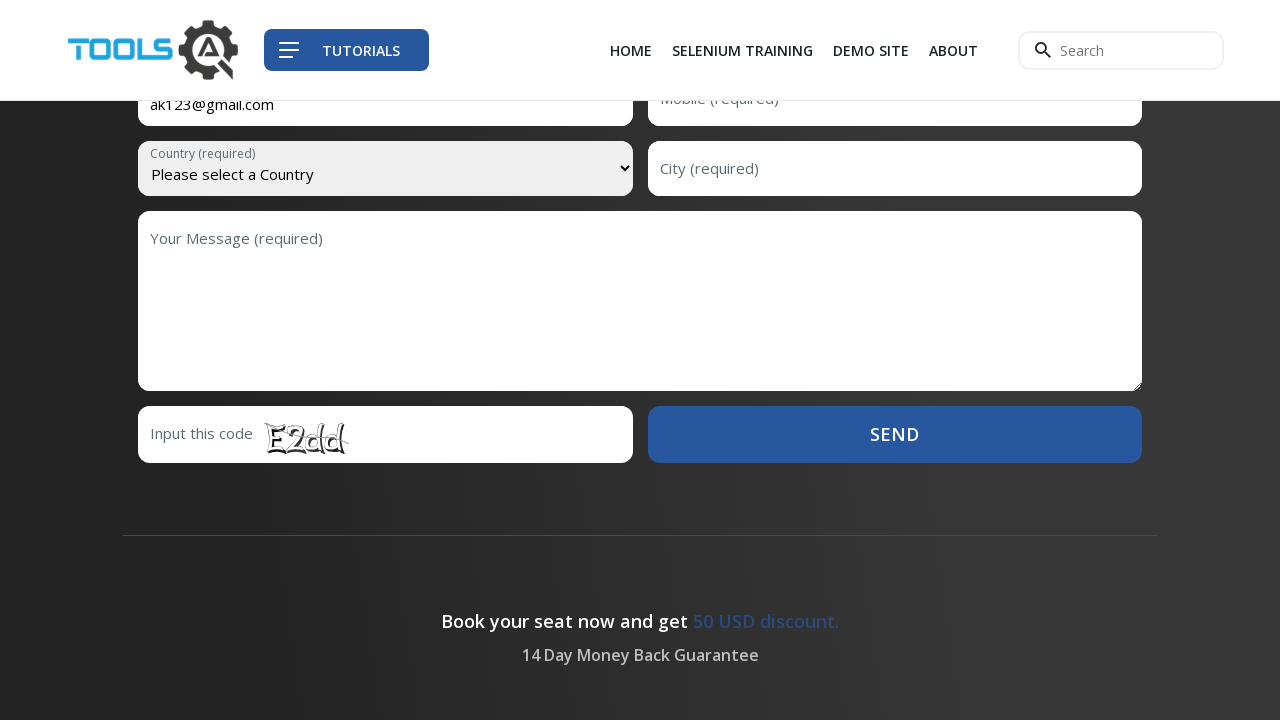

Filled mobile number field with '65975986754' on #mobile
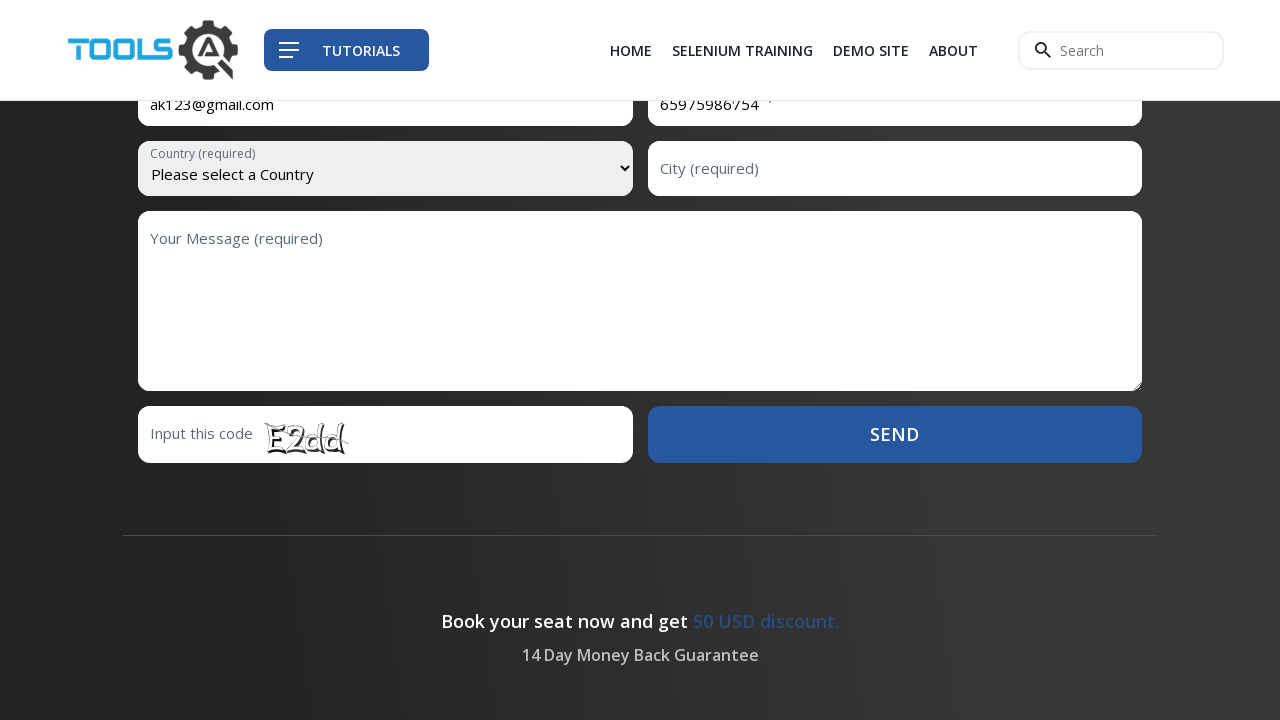

Selected country from dropdown (value '4') on select[name='country']
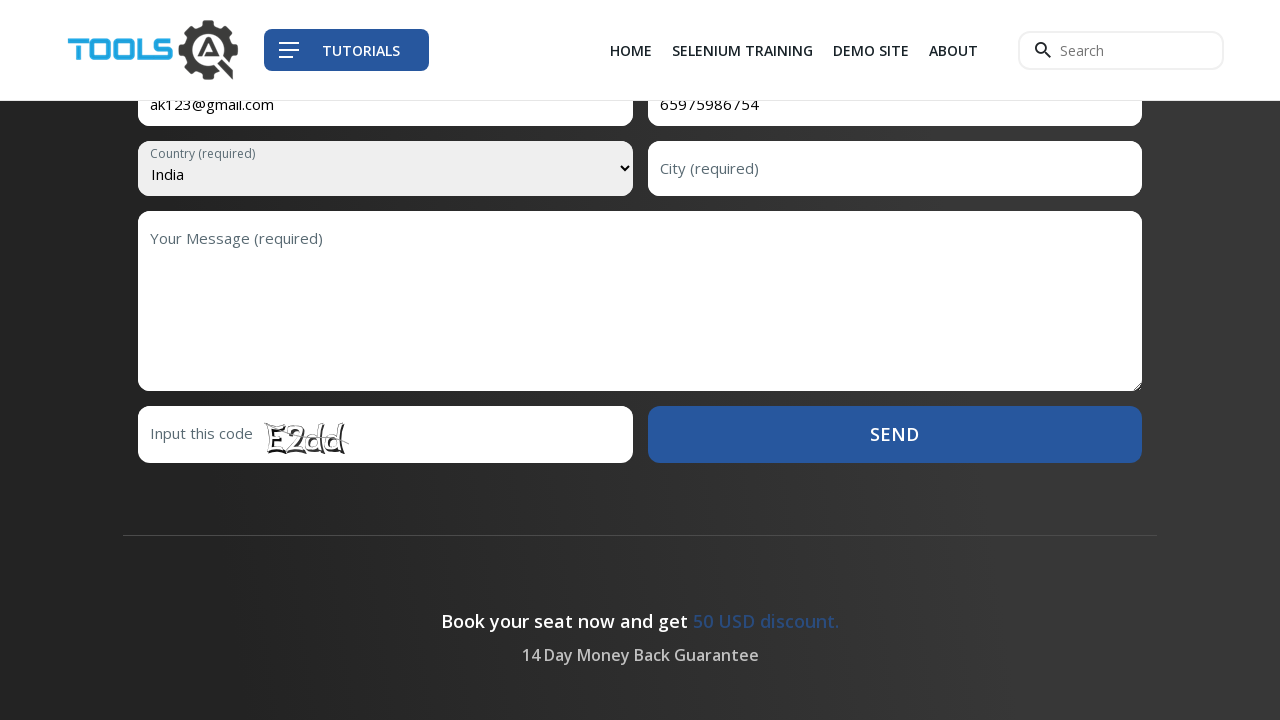

Filled city field with 'Chennai' on #city
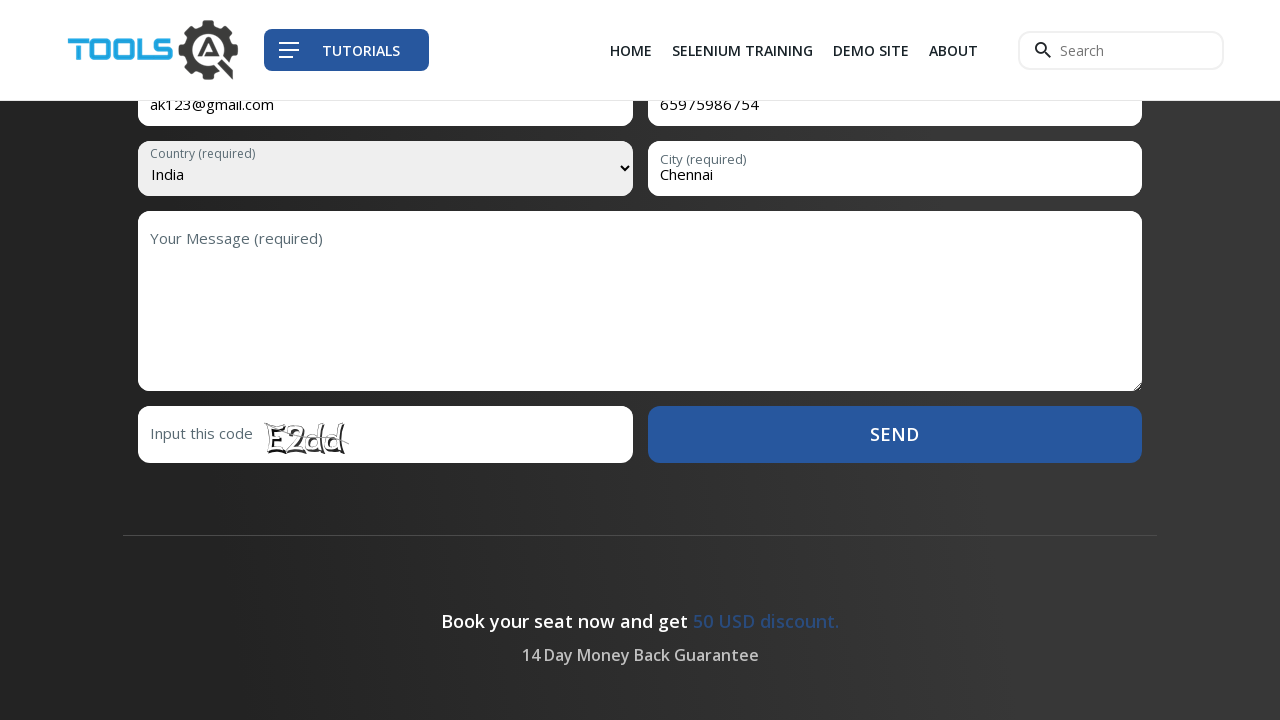

Filled message field with 'Email me the details' on textarea[name='message']
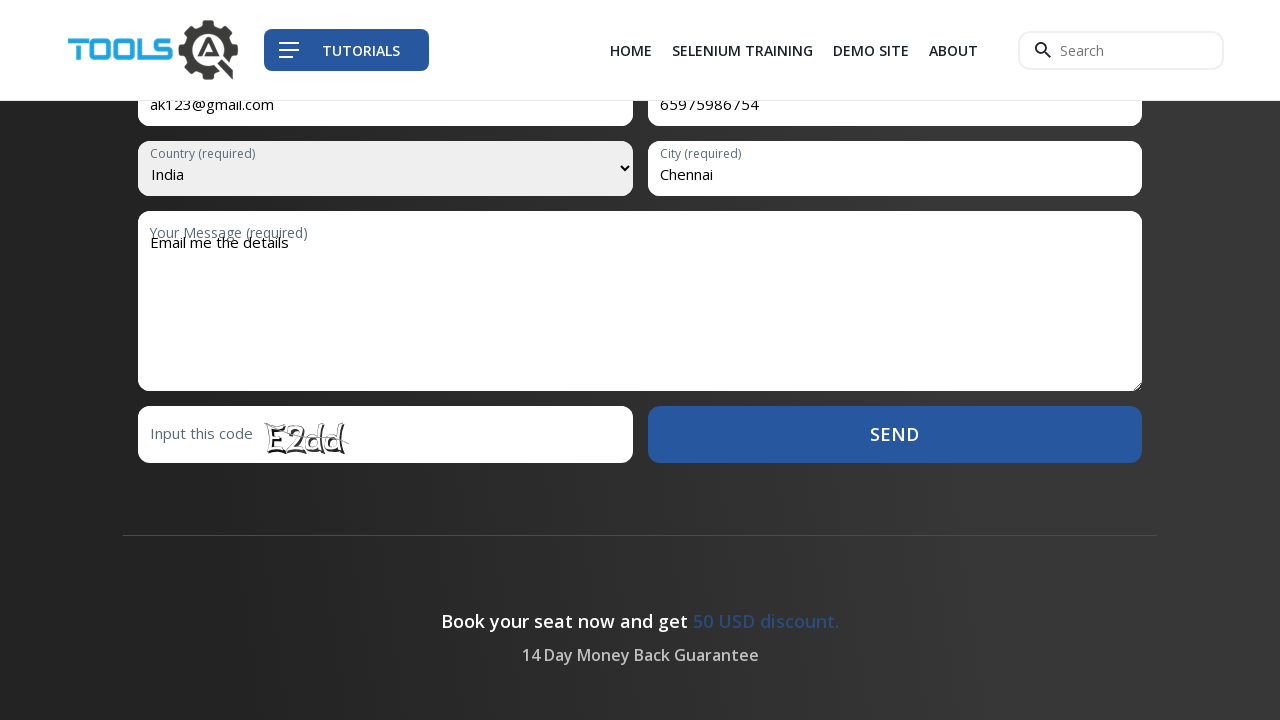

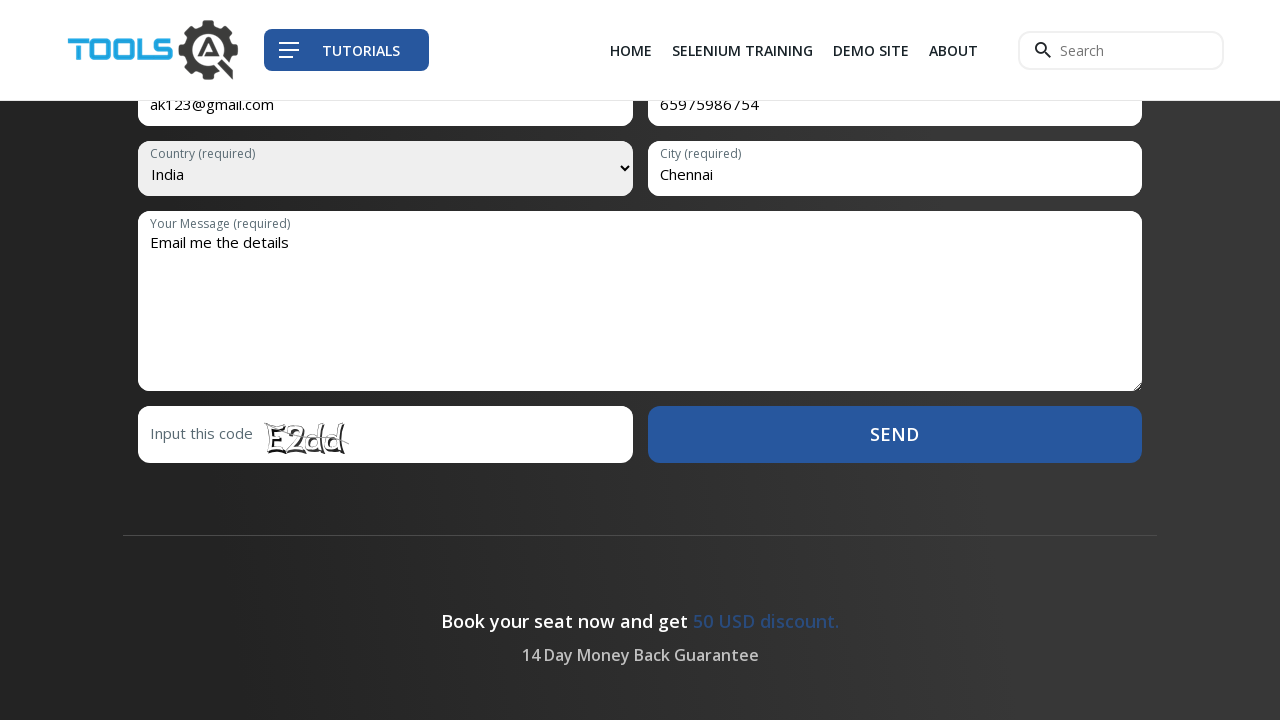